Tests double-click and right-click (context click) actions on buttons

Starting URL: https://demoqa.com/buttons

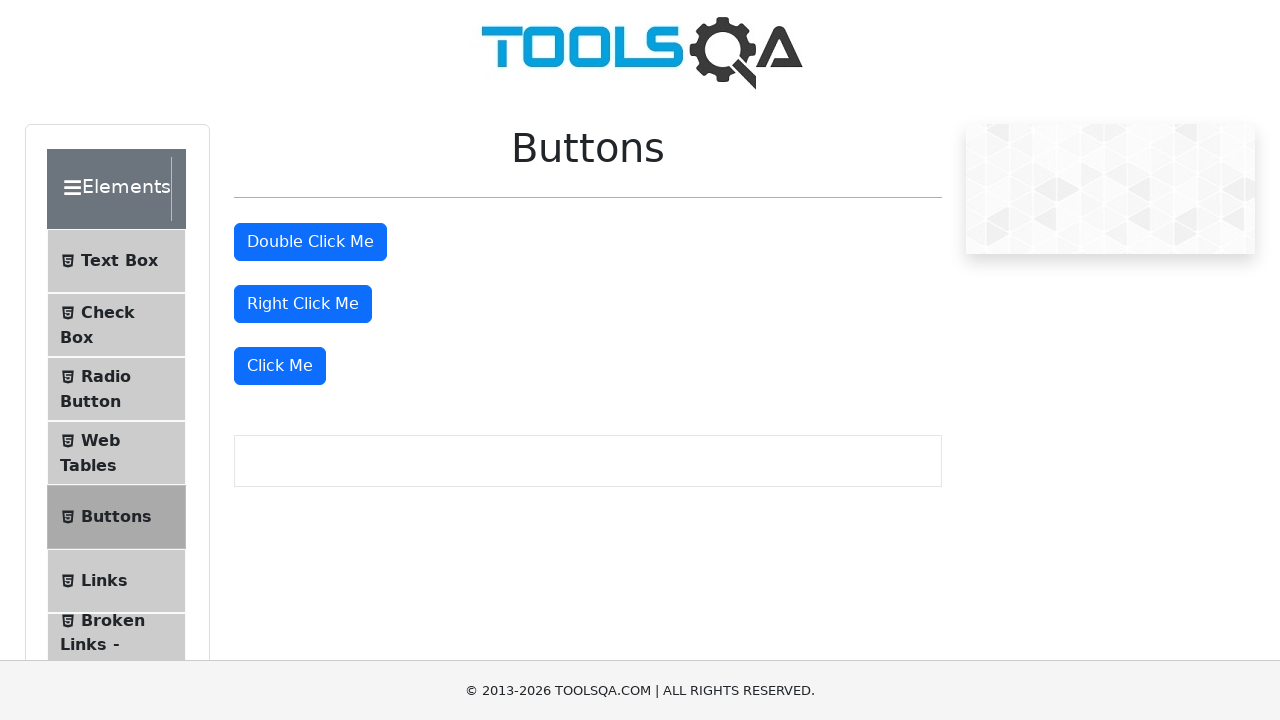

Double-clicked the double-click button at (310, 242) on #doubleClickBtn
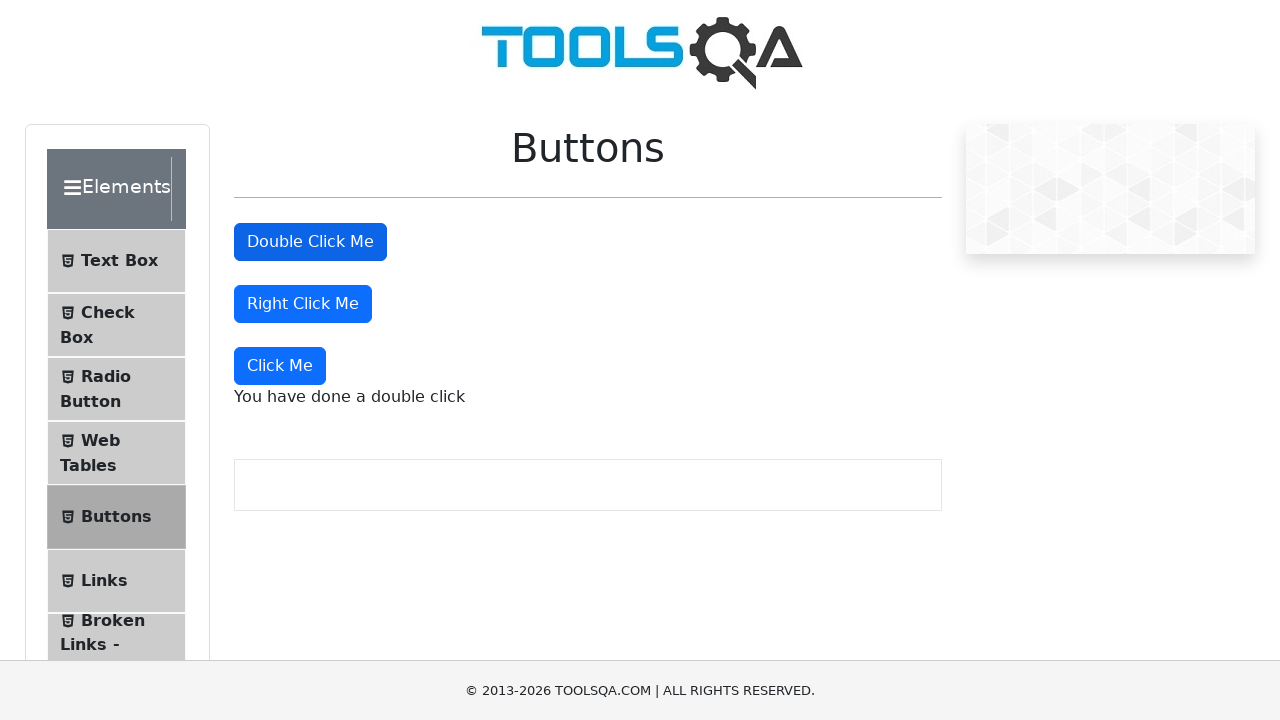

Right-clicked the right-click button at (303, 304) on #rightClickBtn
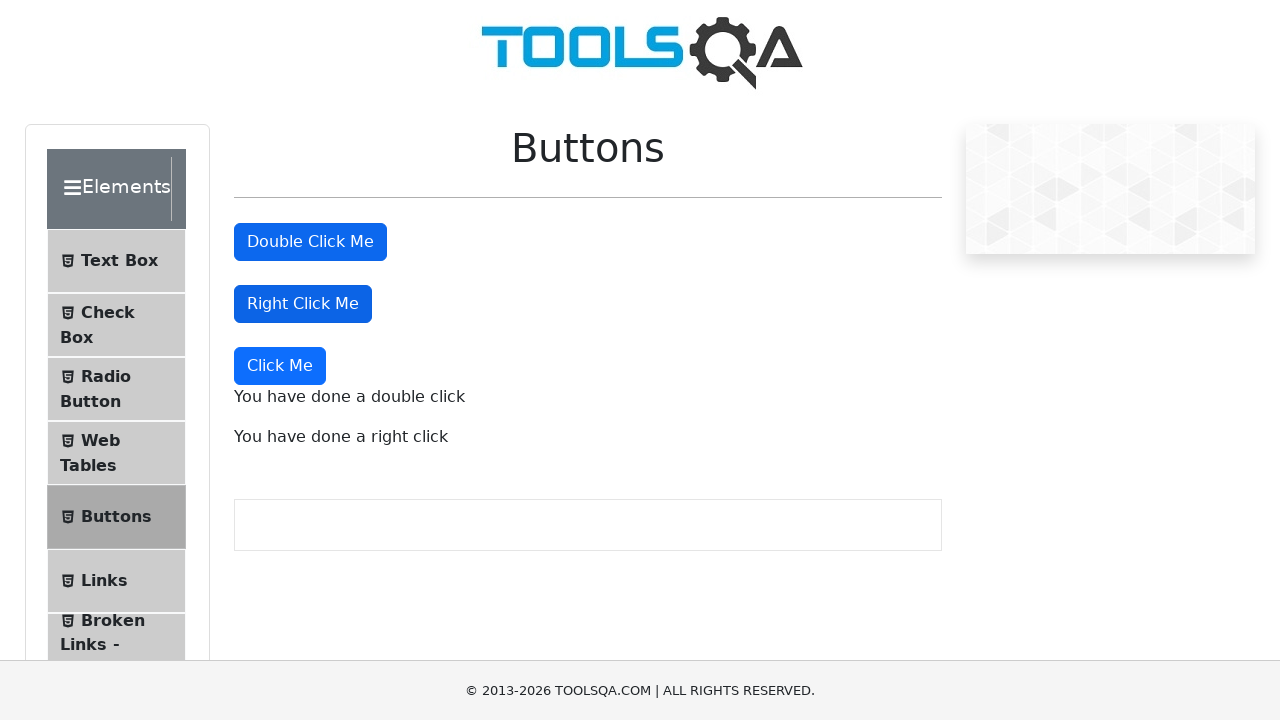

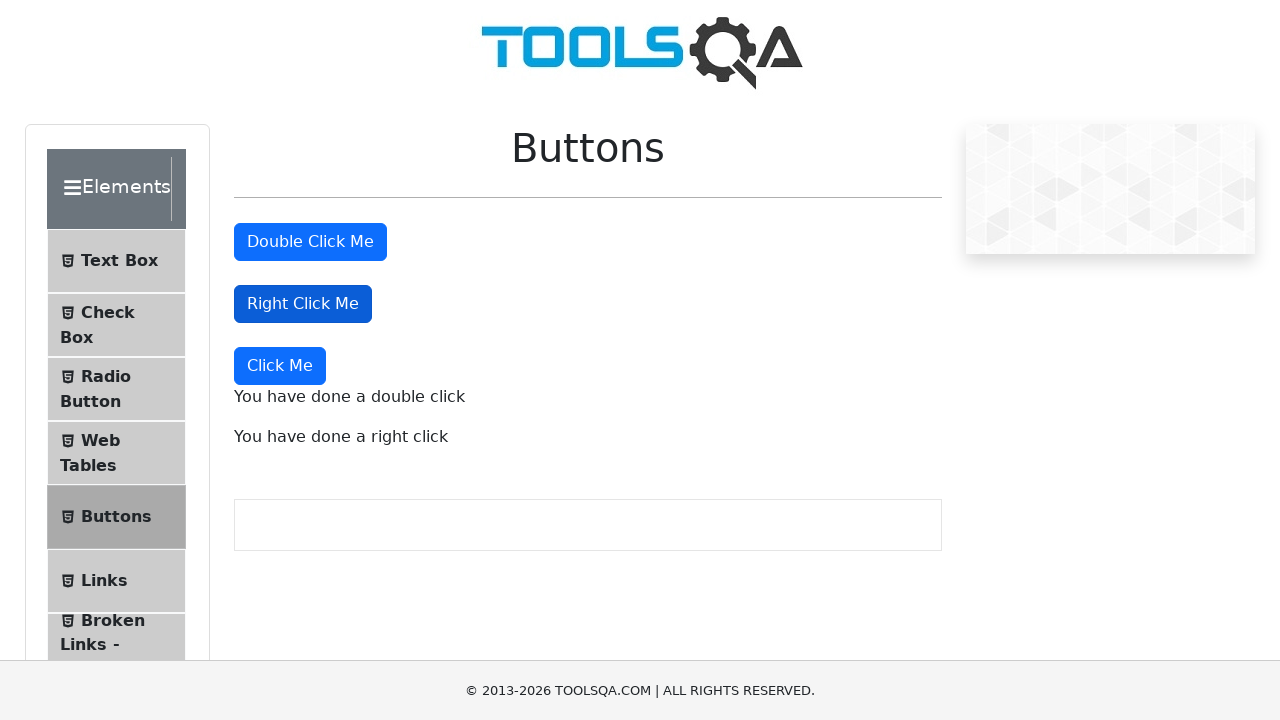